Tests the functionality of adding a new author to the pulp library application by clicking on the create author menu, entering an author name, submitting the form, and then verifying the author appears in the authors list.

Starting URL: https://thepulper.herokuapp.com/apps/pulp/gui/

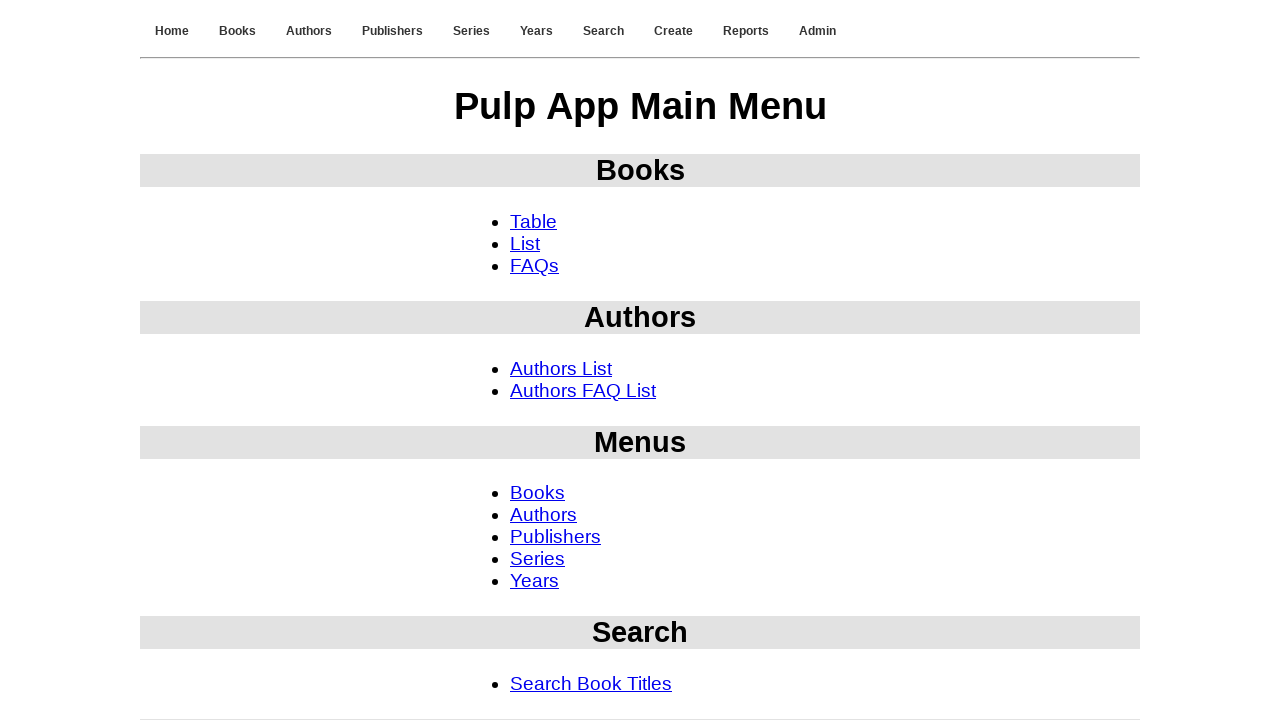

Generated unique author name: TestAuthor_1b030507-f8c5-4244-9804-ea431f091bb1
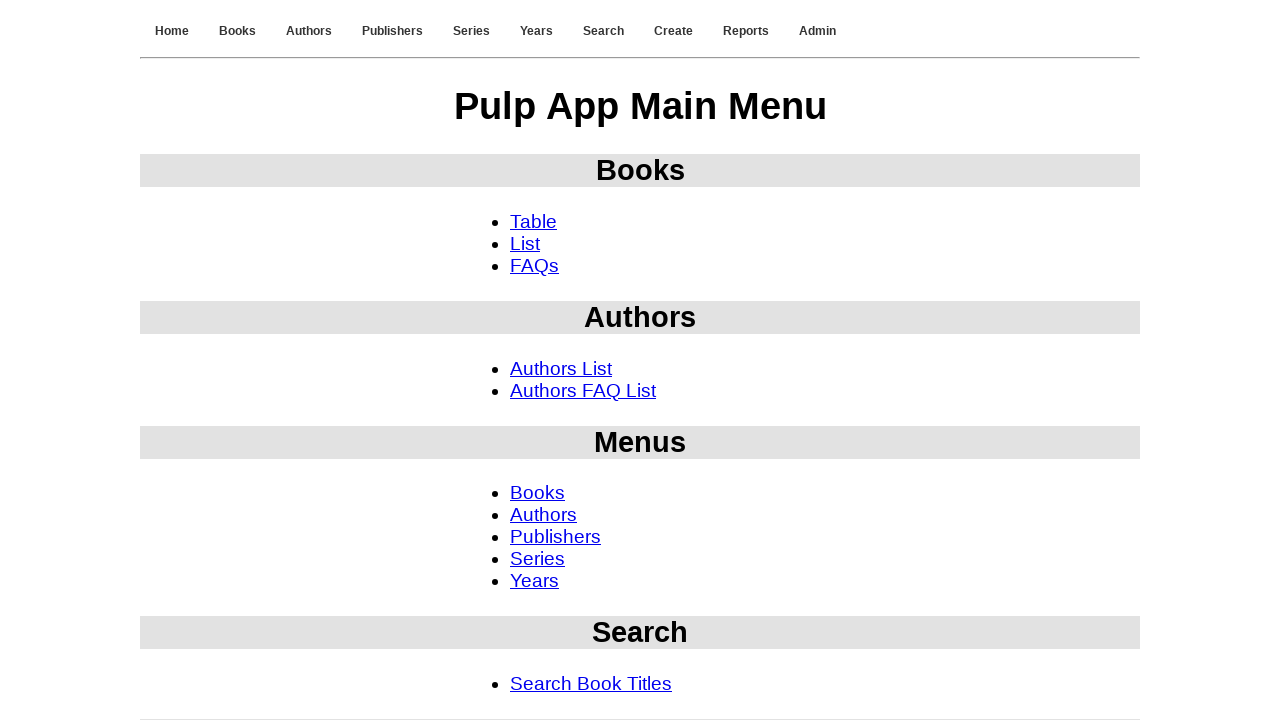

Clicked on Create Author menu option at (570, 594) on #menu-create-list-author > a
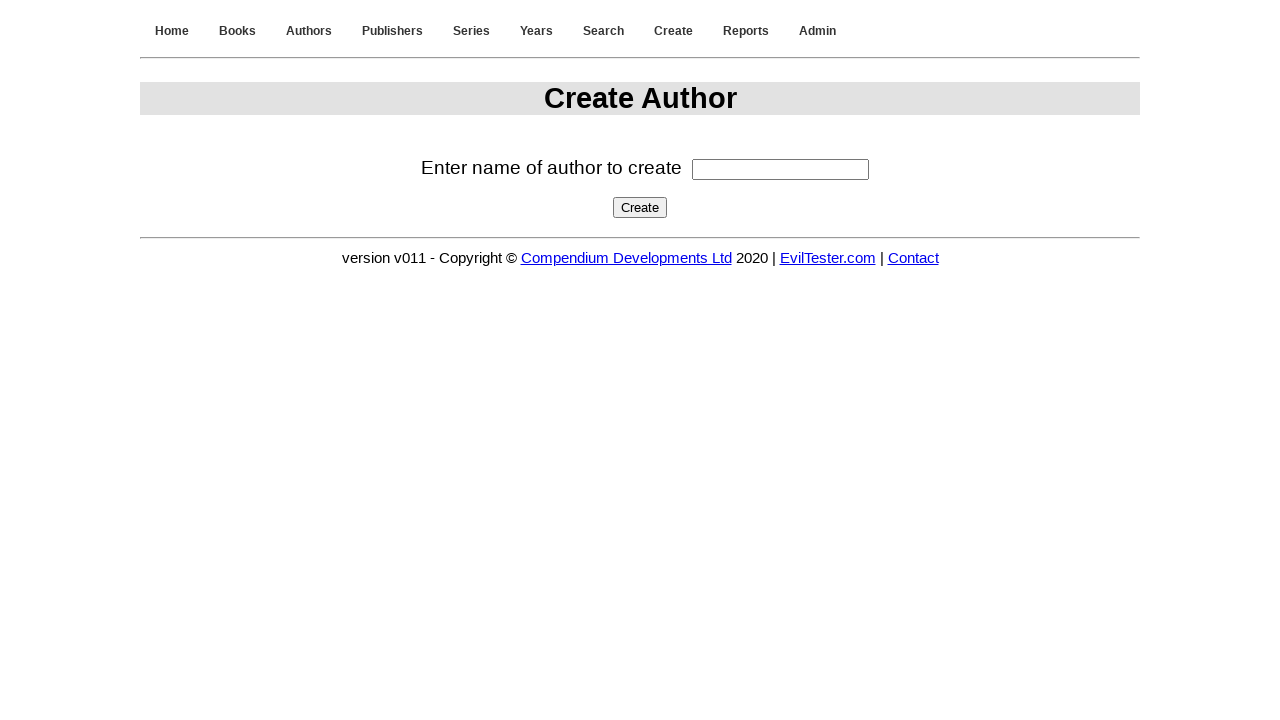

Filled in author name field with 'TestAuthor_1b030507-f8c5-4244-9804-ea431f091bb1' on #authorname
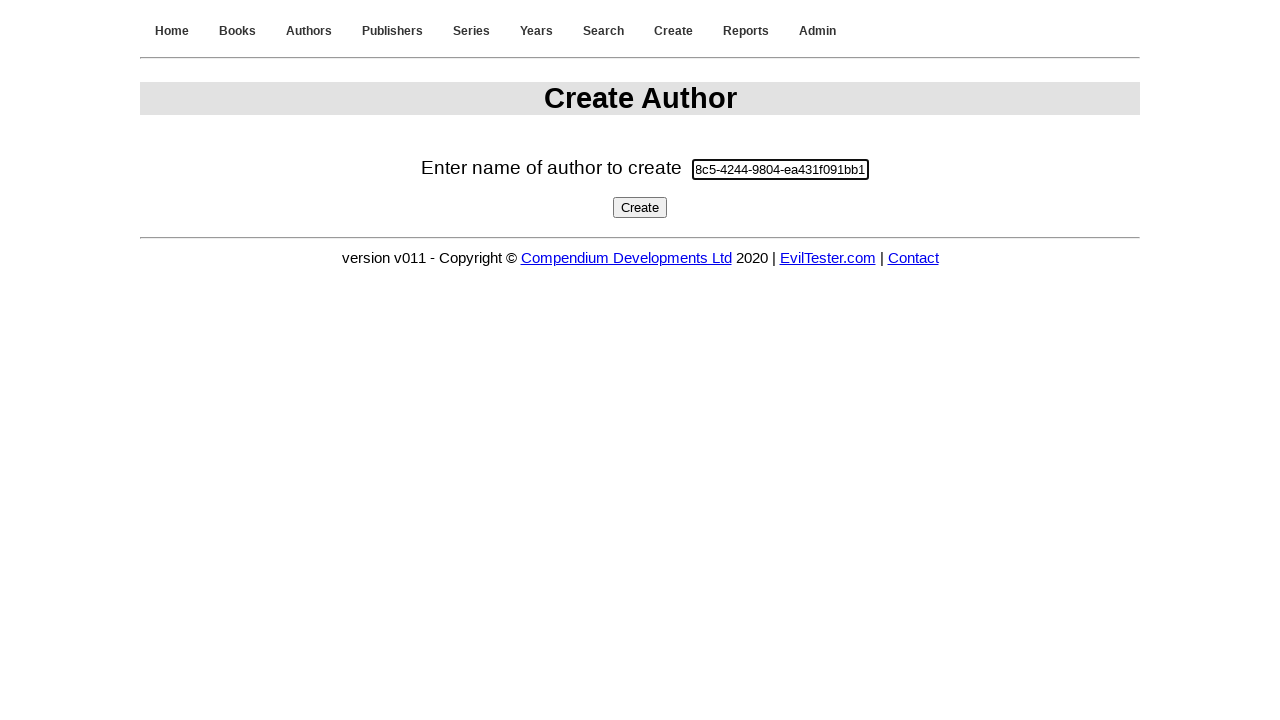

Clicked the create author button to submit form at (640, 207) on #createauthorbutton
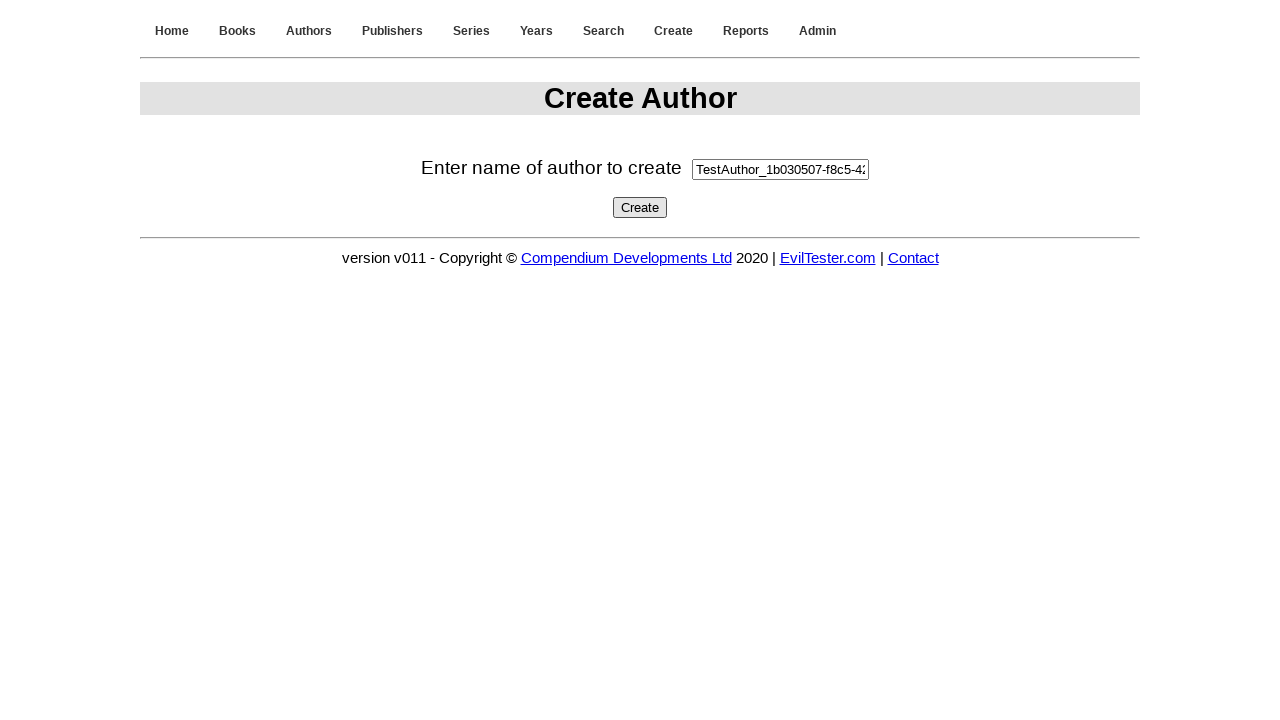

Clicked on Authors menu at (309, 31) on #menu-authors-menu > a
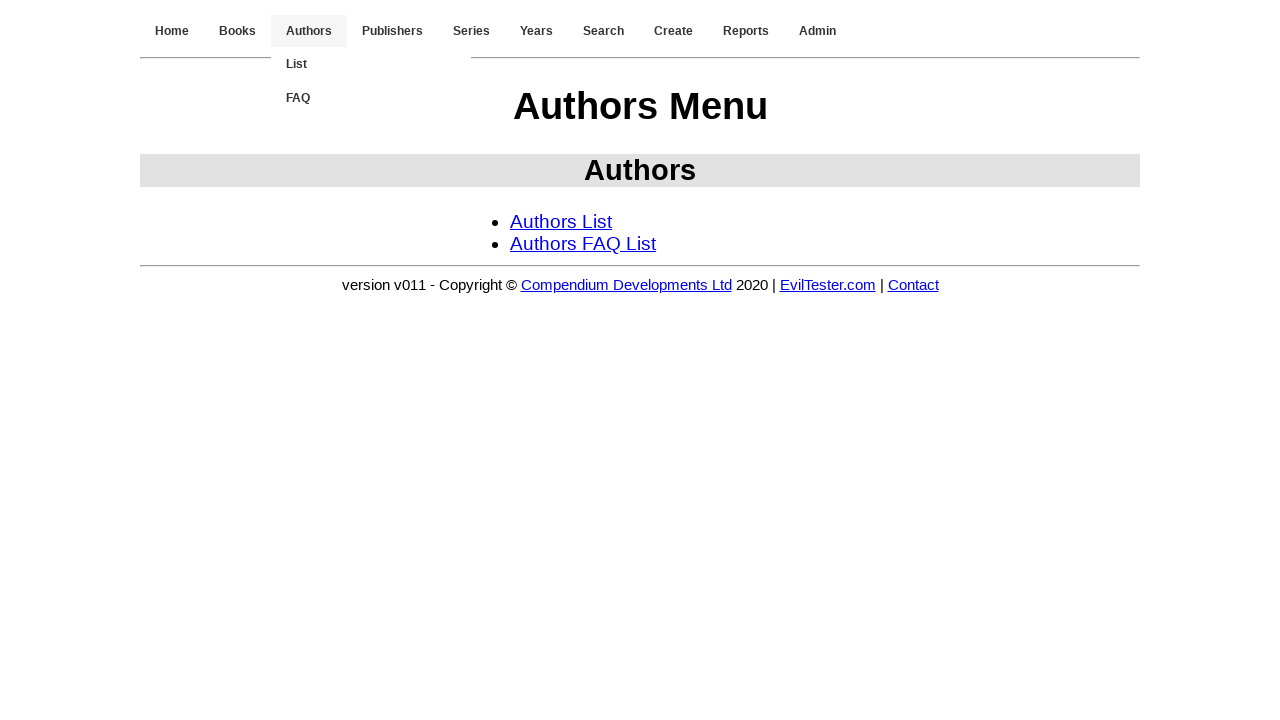

Clicked on List Authors option at (561, 221) on #menu-authors-list-list > a
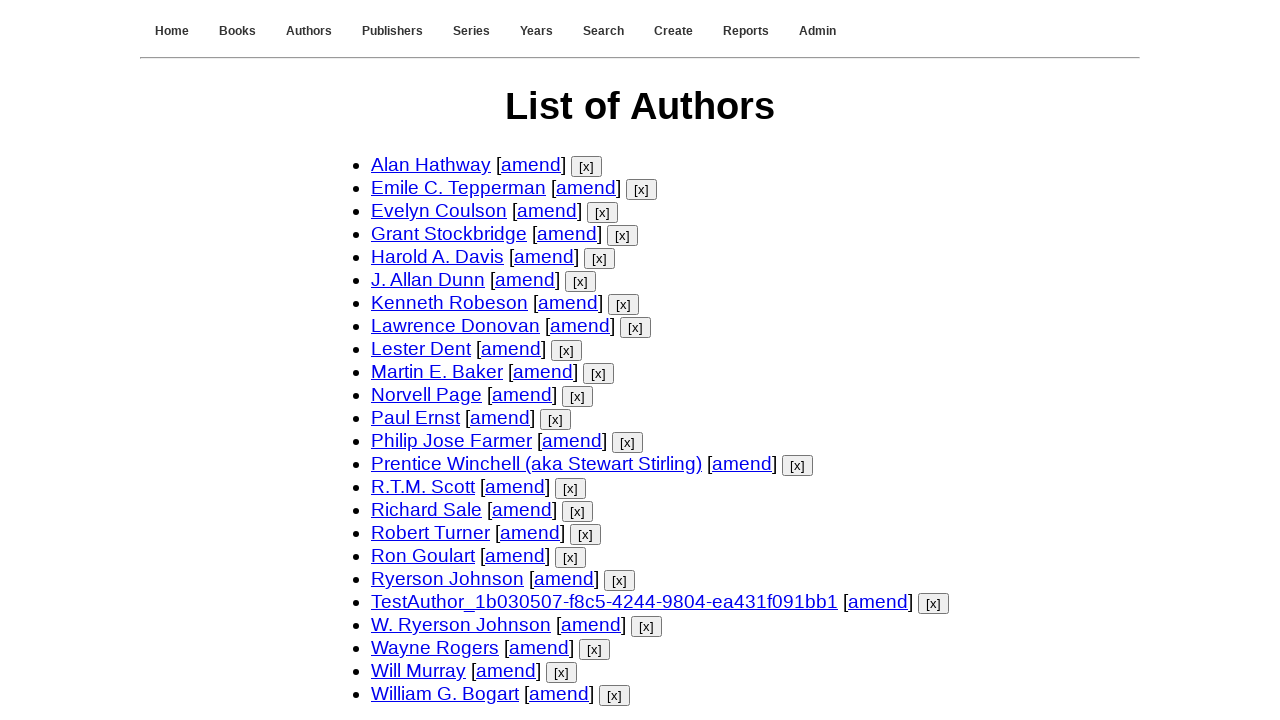

Waited for author list to load
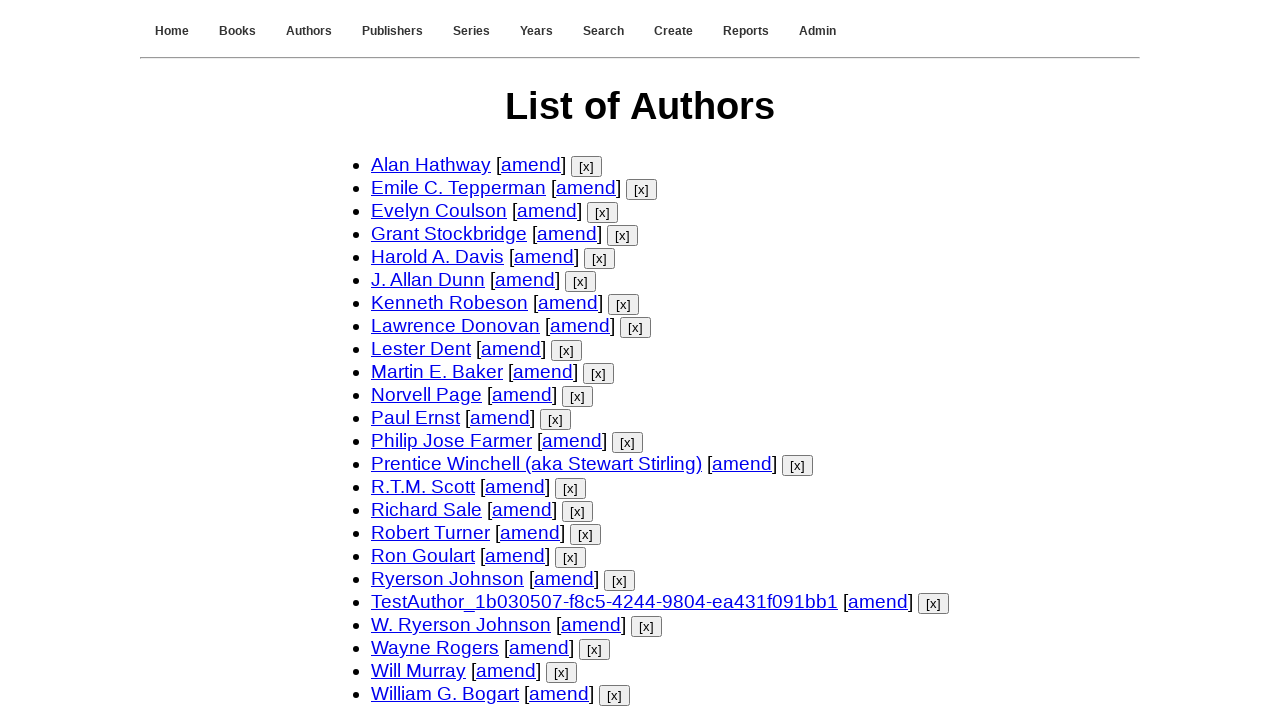

Retrieved author list containing 24 authors
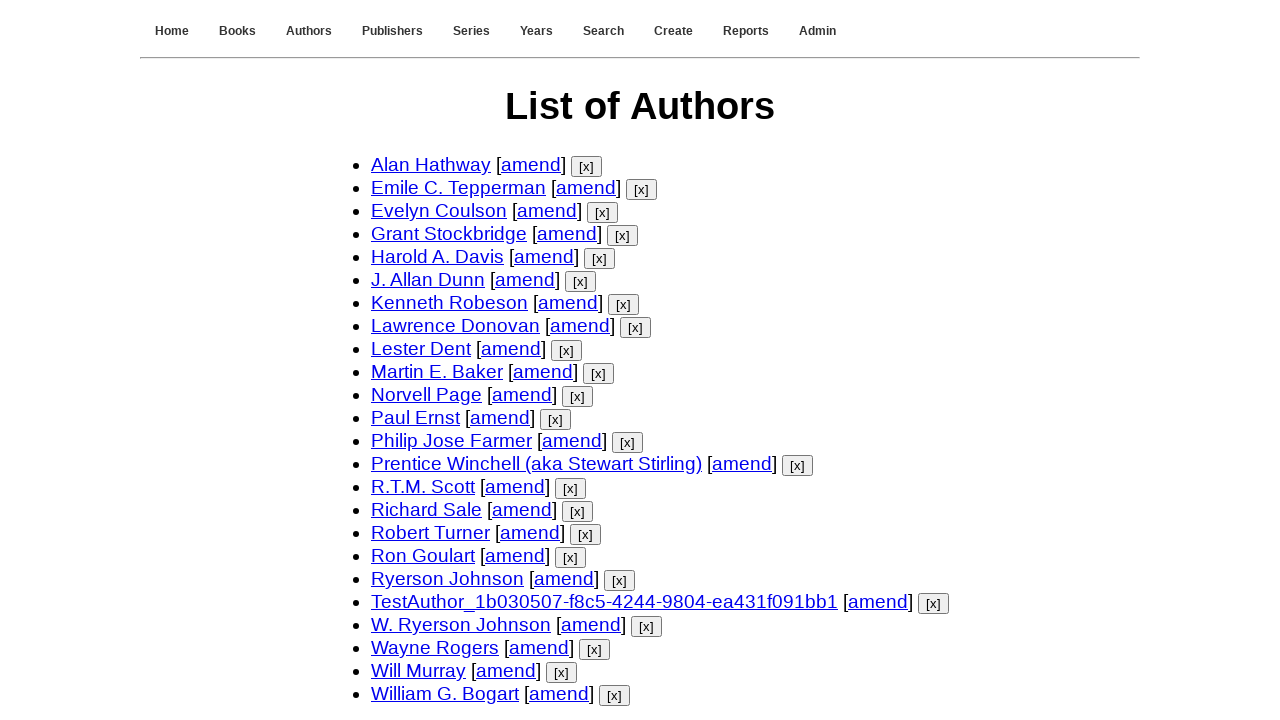

Verified that newly created author 'TestAuthor_1b030507-f8c5-4244-9804-ea431f091bb1' appears in the authors list
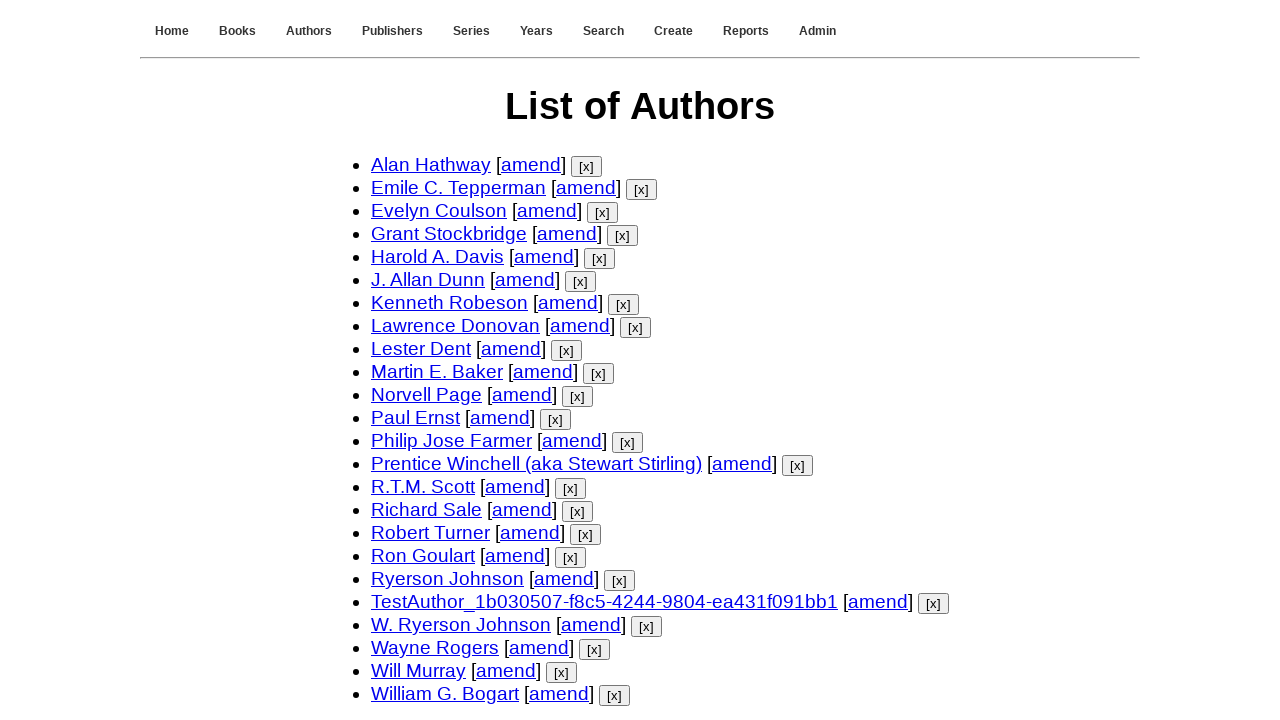

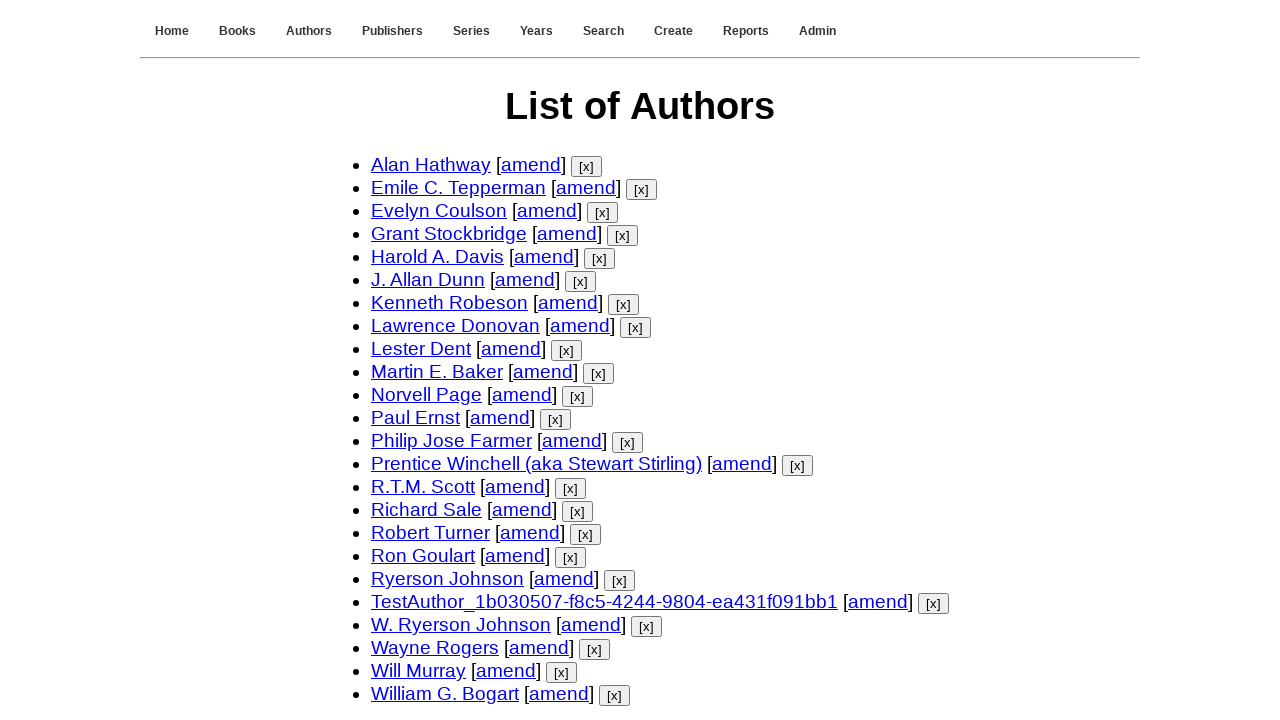